Tests filling card number, holder name, and selecting expiry month

Starting URL: https://sandbox.cardpay.com/MI/cardpayment2.html?orderXml=PE9SREVSIFdBTExFVF9JRD0nODI5OScgT1JERVJfTlVNQkVSPSc0NTgyMTEnIEFNT1VOVD0nMjkxLjg2JyBDVVJSRU5DWT0nRVVSJyAgRU1BSUw9J2N1c3RvbWVyQGV4YW1wbGUuY29tJz4KPEFERFJFU1MgQ09VTlRSWT0nVVNBJyBTVEFURT0nTlknIFpJUD0nMTAwMDEnIENJVFk9J05ZJyBTVFJFRVQ9JzY3NyBTVFJFRVQnIFBIT05FPSc4NzY5OTA5MCcgVFlQRT0nQklMTElORycvPgo8L09SREVSPg==&sha512=998150a2b27484b776a1628bfe7505a9cb430f276dfa35b14315c1c8f03381a90490f6608f0dcff789273e05926cd782e1bb941418a9673f43c47595aa7b8b0d

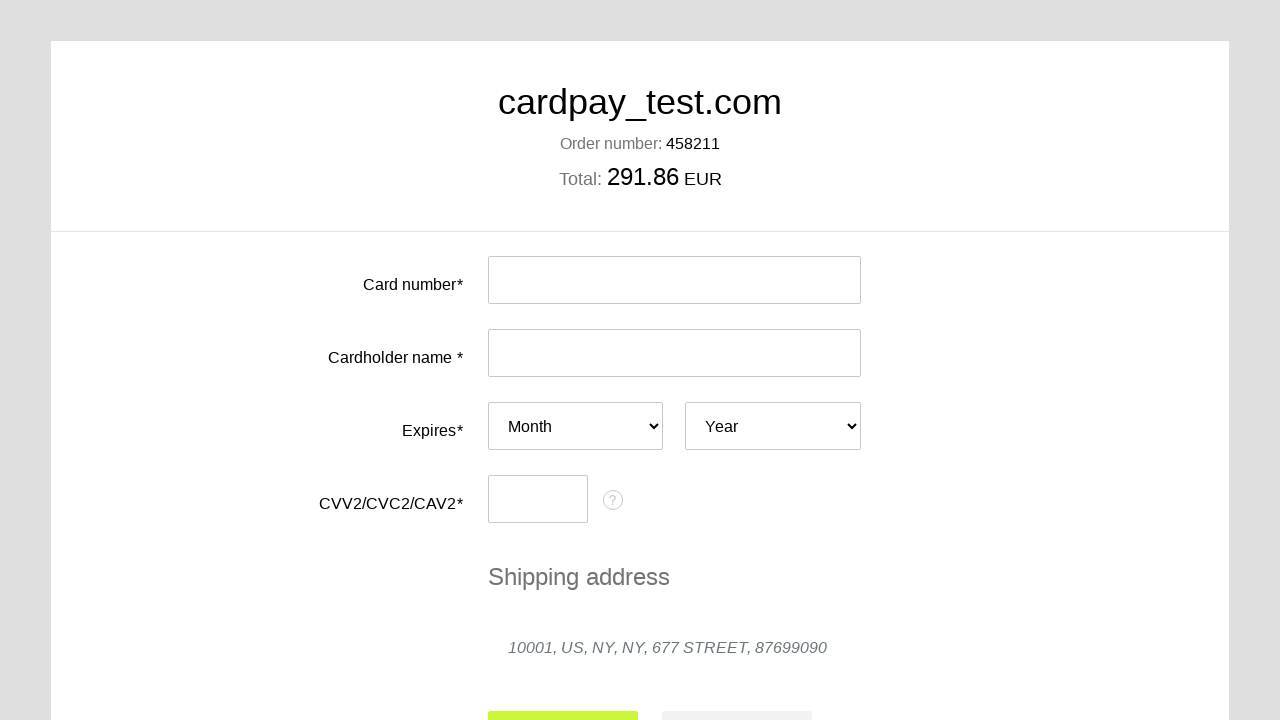

Clicked card number input field at (674, 280) on #input-card-number
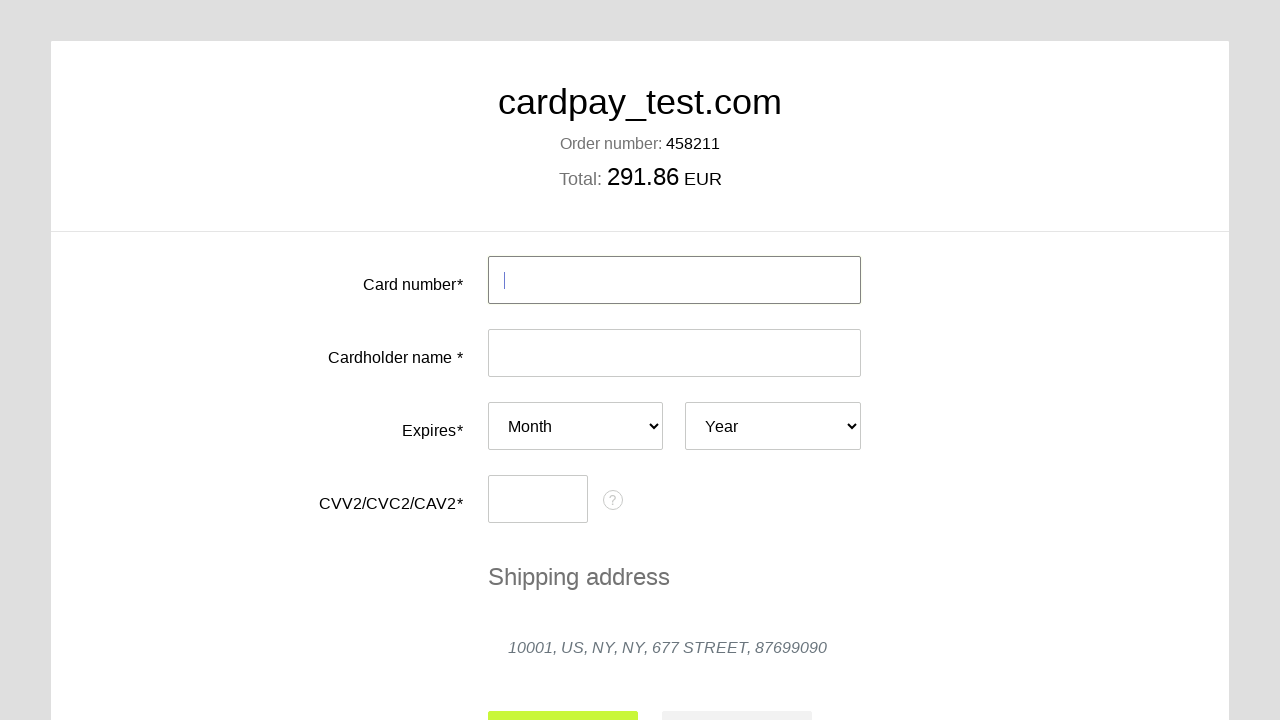

Filled card number field with test card number on #input-card-number
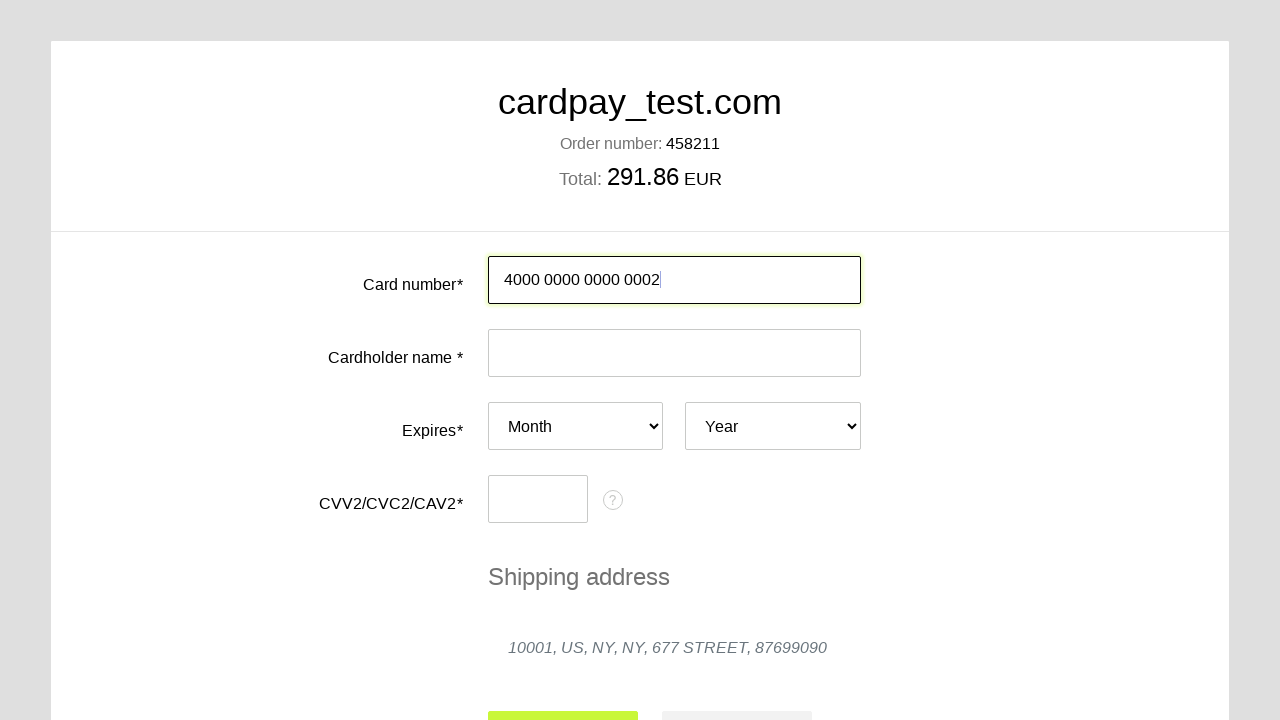

Clicked cardholder name input field at (674, 353) on #input-card-holder
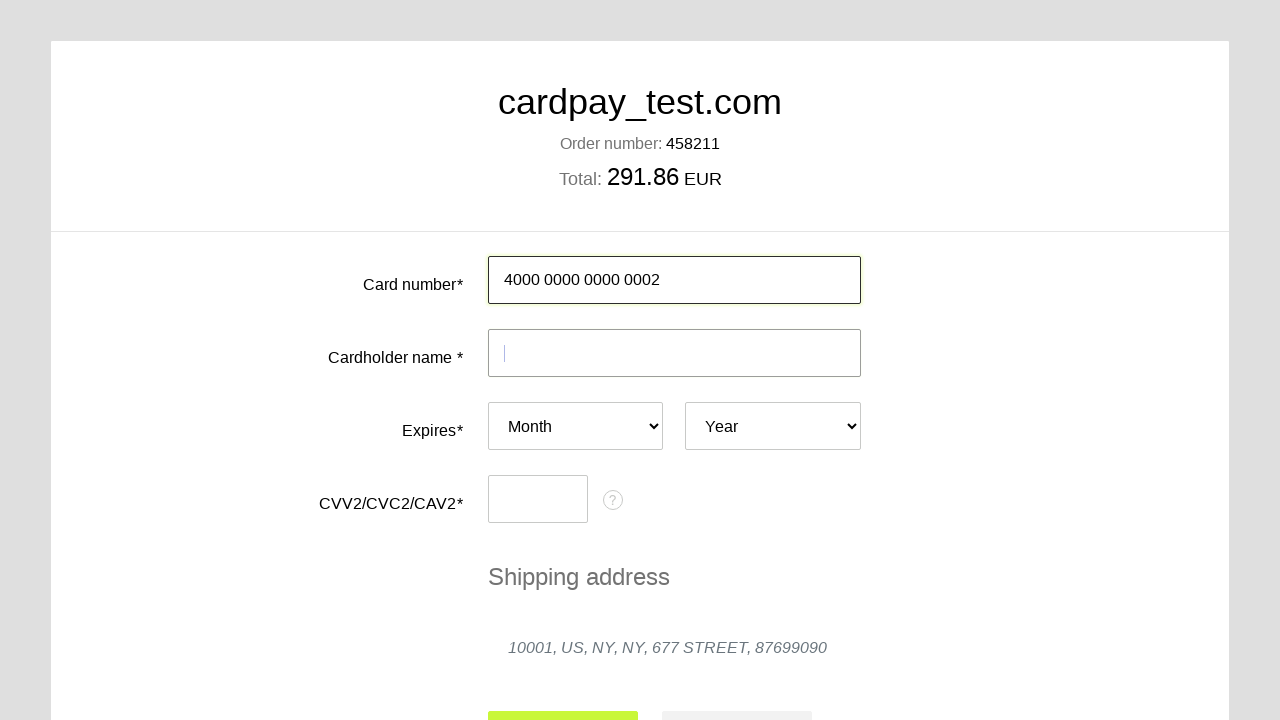

Filled cardholder name with 'EVGENY EVGENY' on #input-card-holder
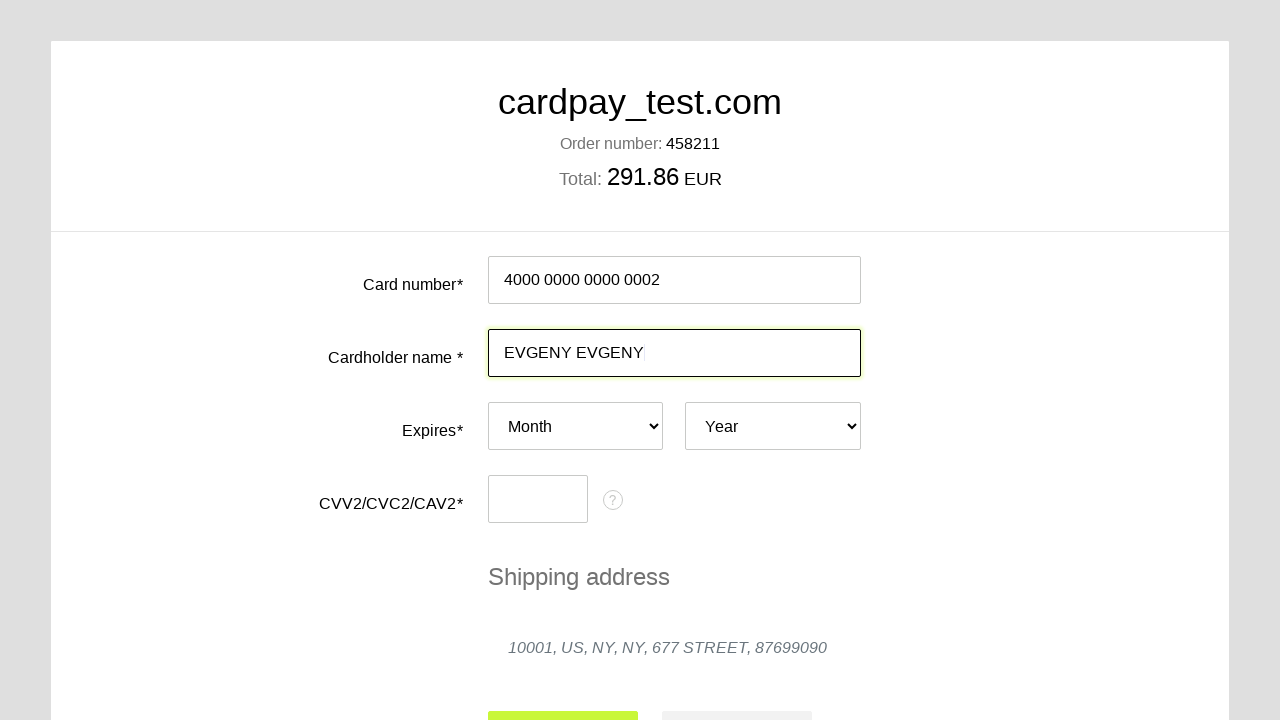

Clicked card expiry month dropdown at (576, 426) on #card-expires-month
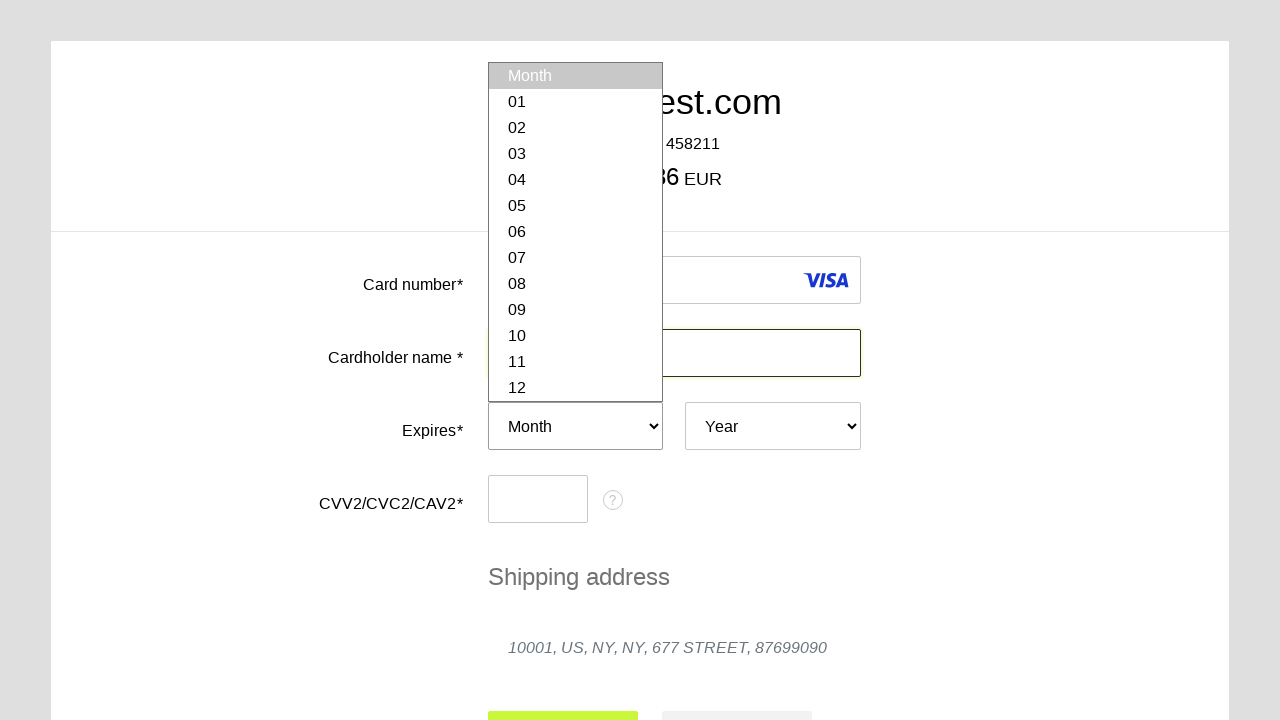

Selected expiry month '11' from dropdown on #card-expires-month
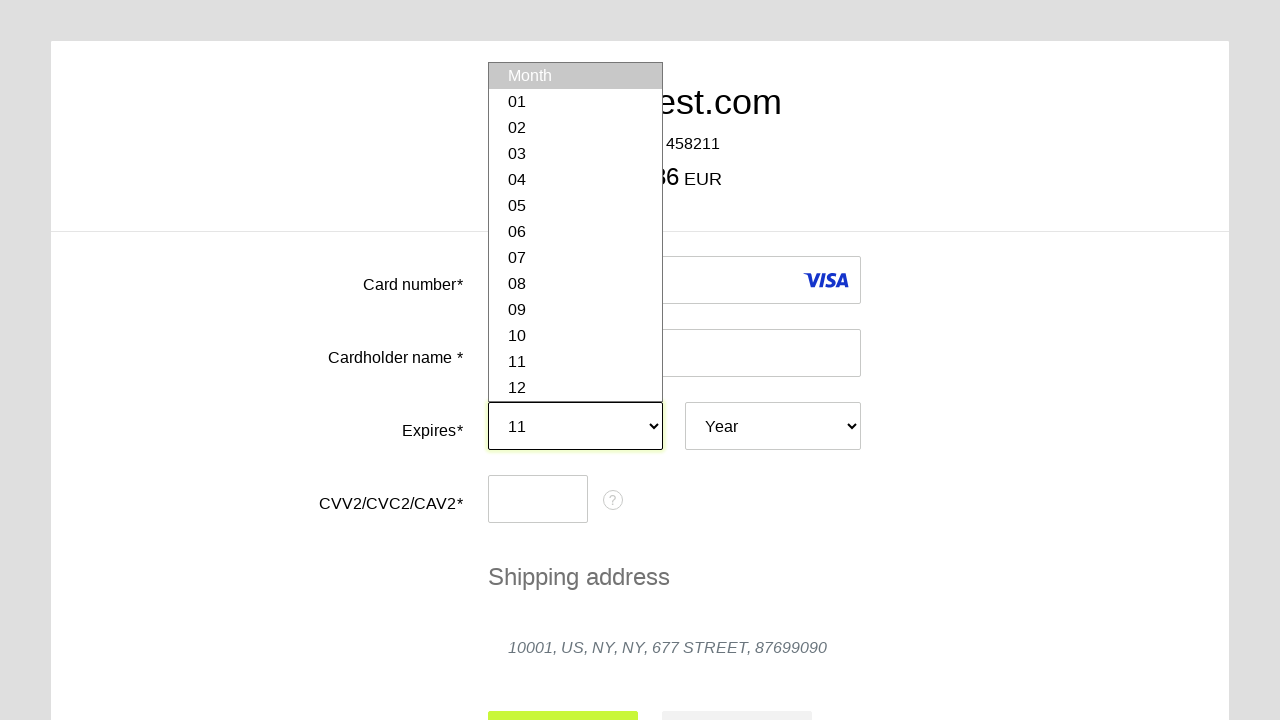

Clicked card expiry month dropdown again at (576, 426) on #card-expires-month
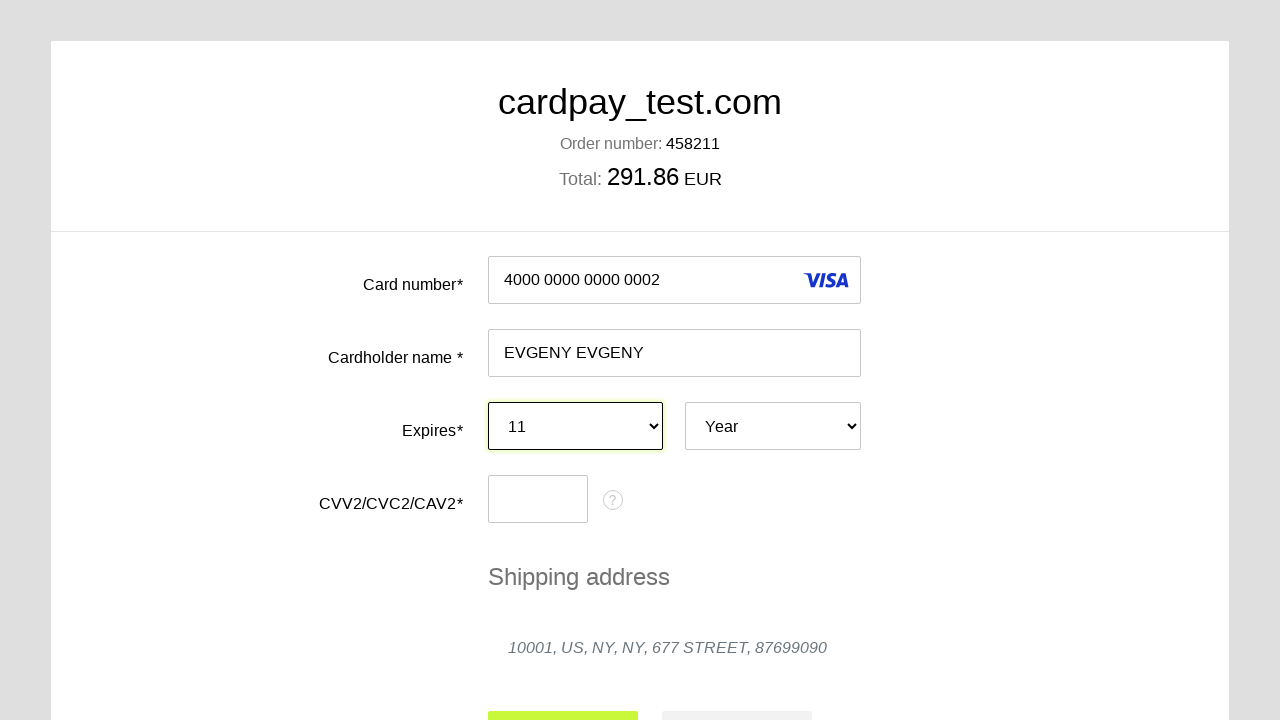

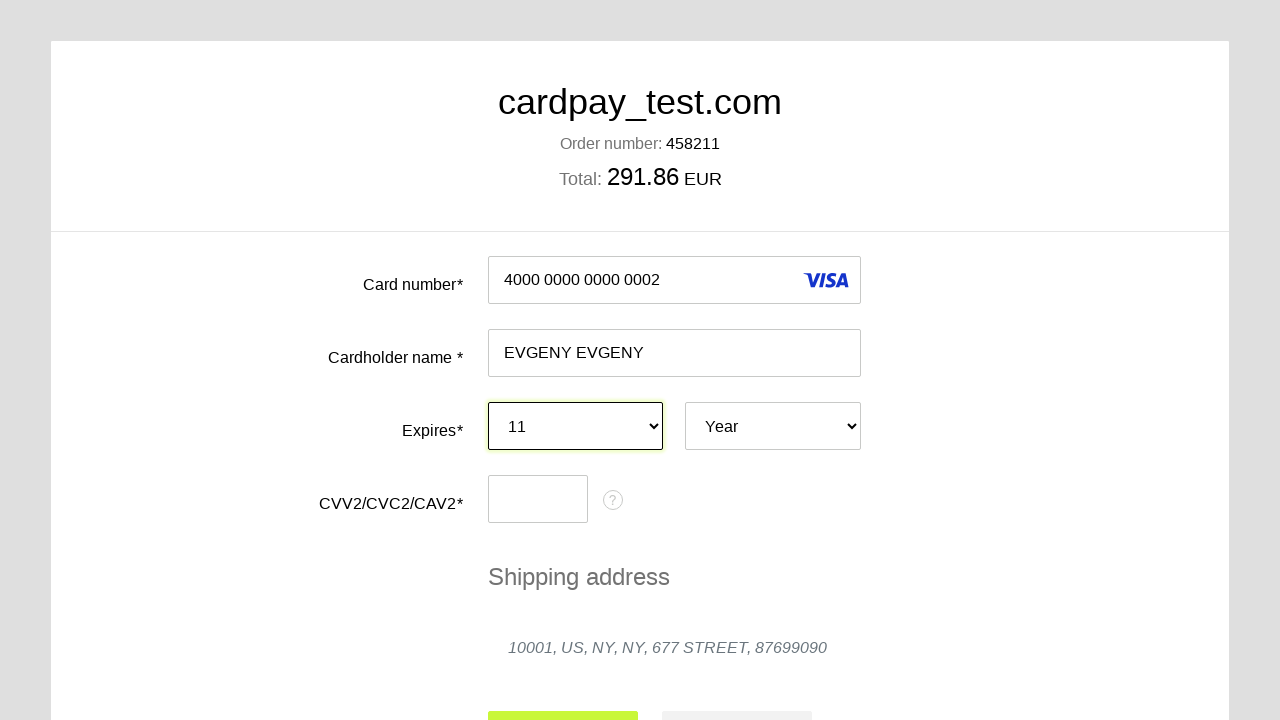